Tests JavaScript alert popup handling by clicking a button that triggers an alert and then dismissing the alert dialog

Starting URL: https://the-internet.herokuapp.com/javascript_alerts

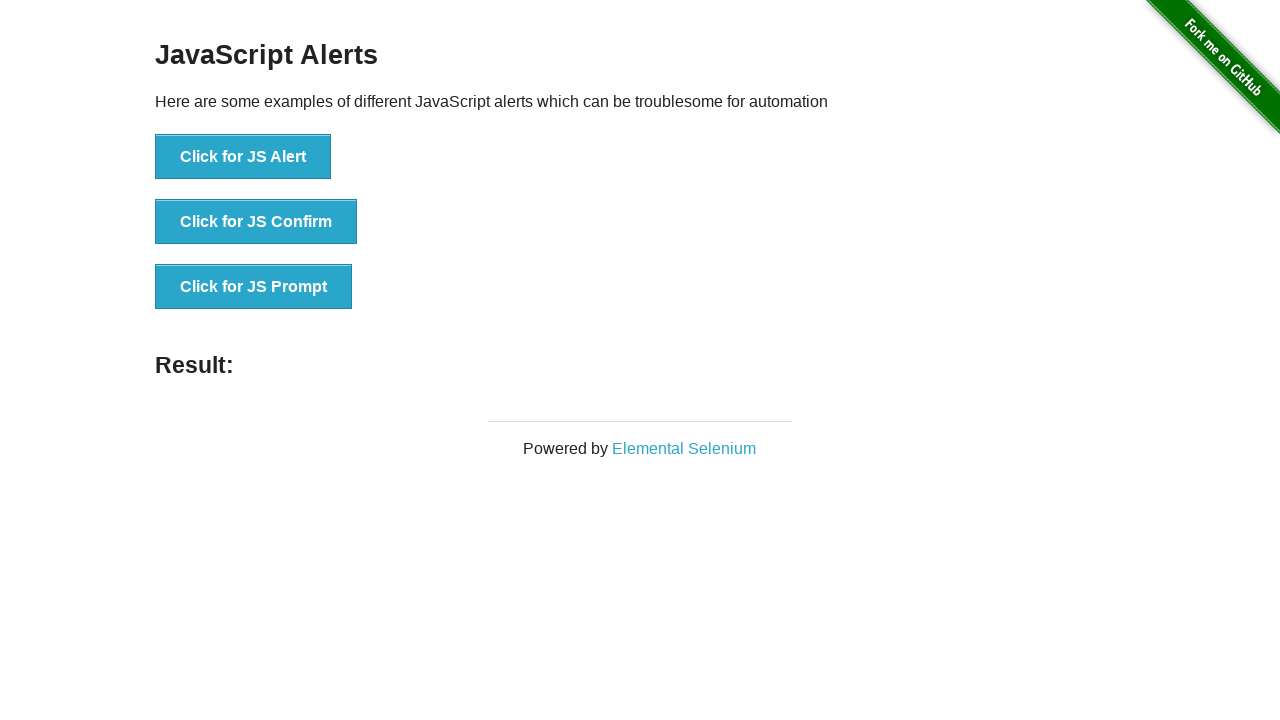

Clicked button to trigger JavaScript alert at (243, 157) on xpath=//button[text()='Click for JS Alert']
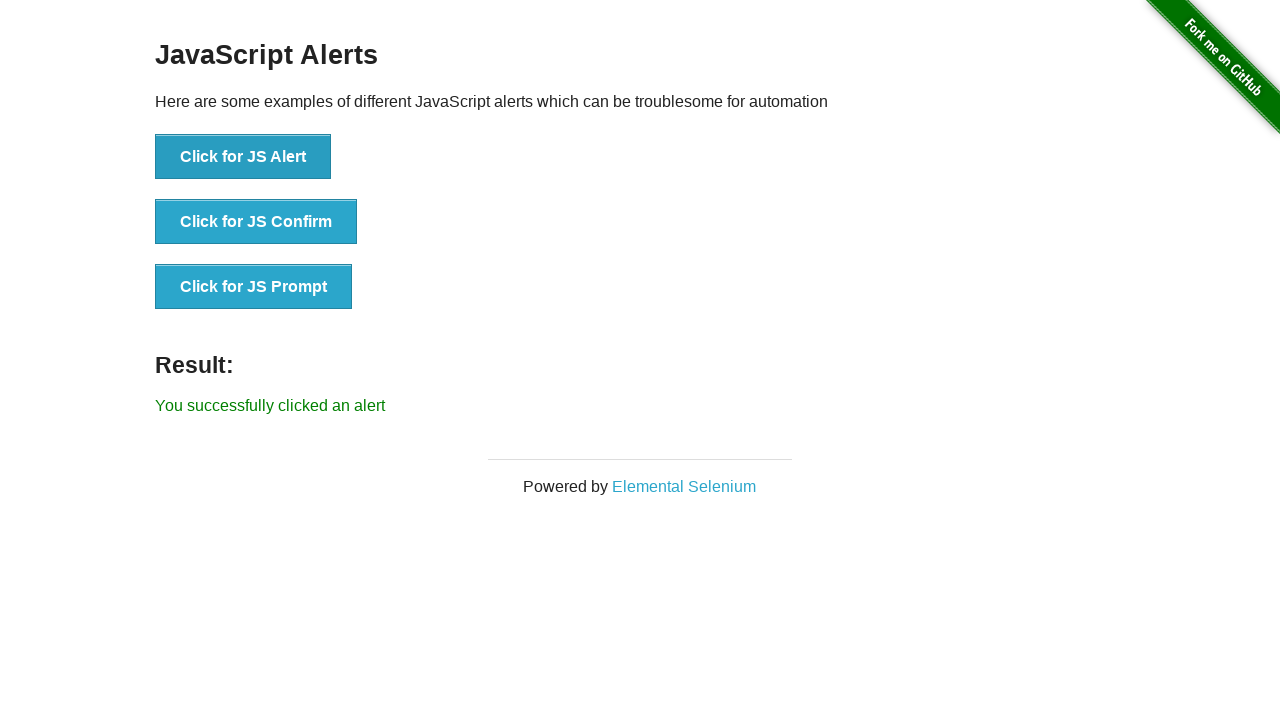

Set up dialog handler to dismiss alerts
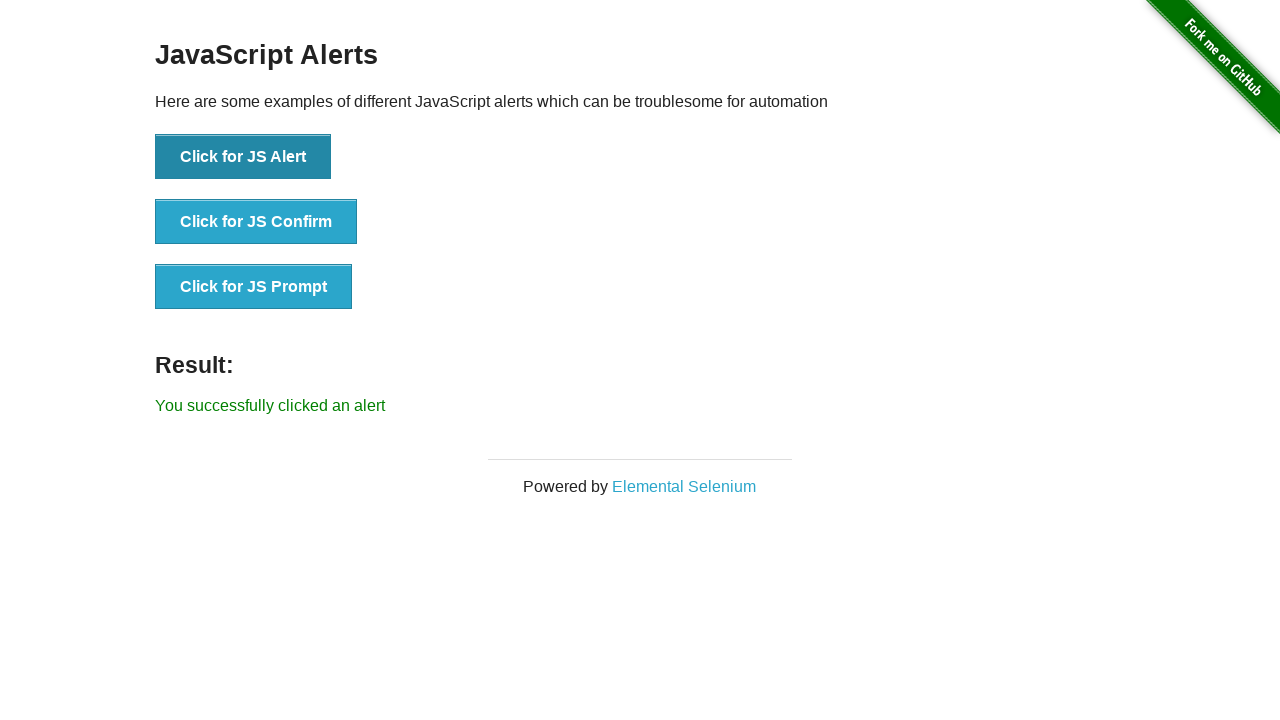

Set up one-time dialog handler to dismiss the alert
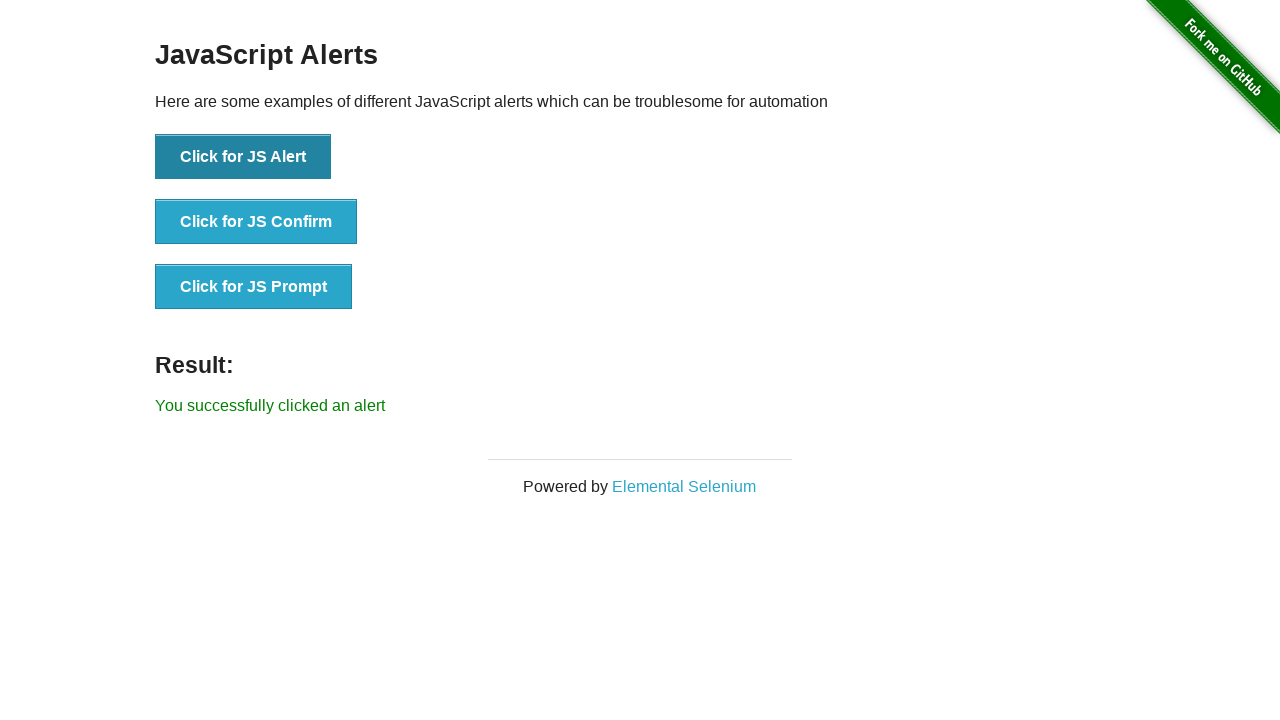

Clicked button to trigger JavaScript alert (with pre-configured dismiss handler) at (243, 157) on xpath=//button[text()='Click for JS Alert']
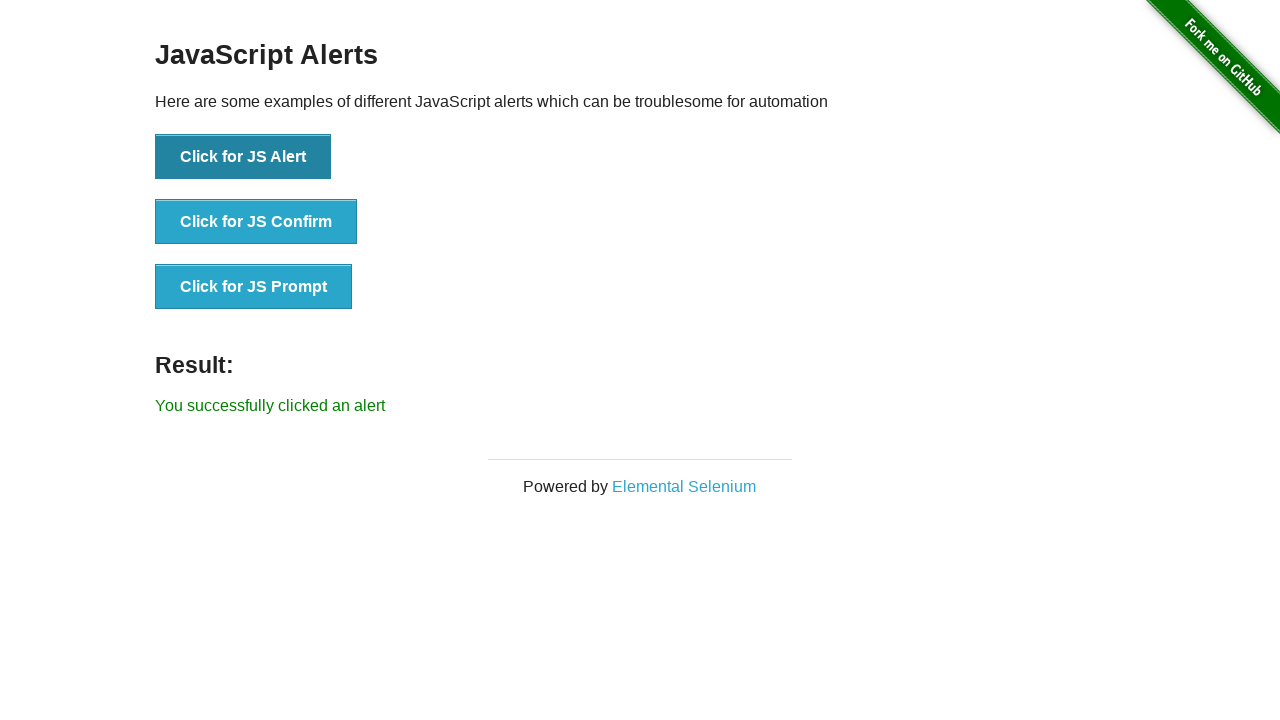

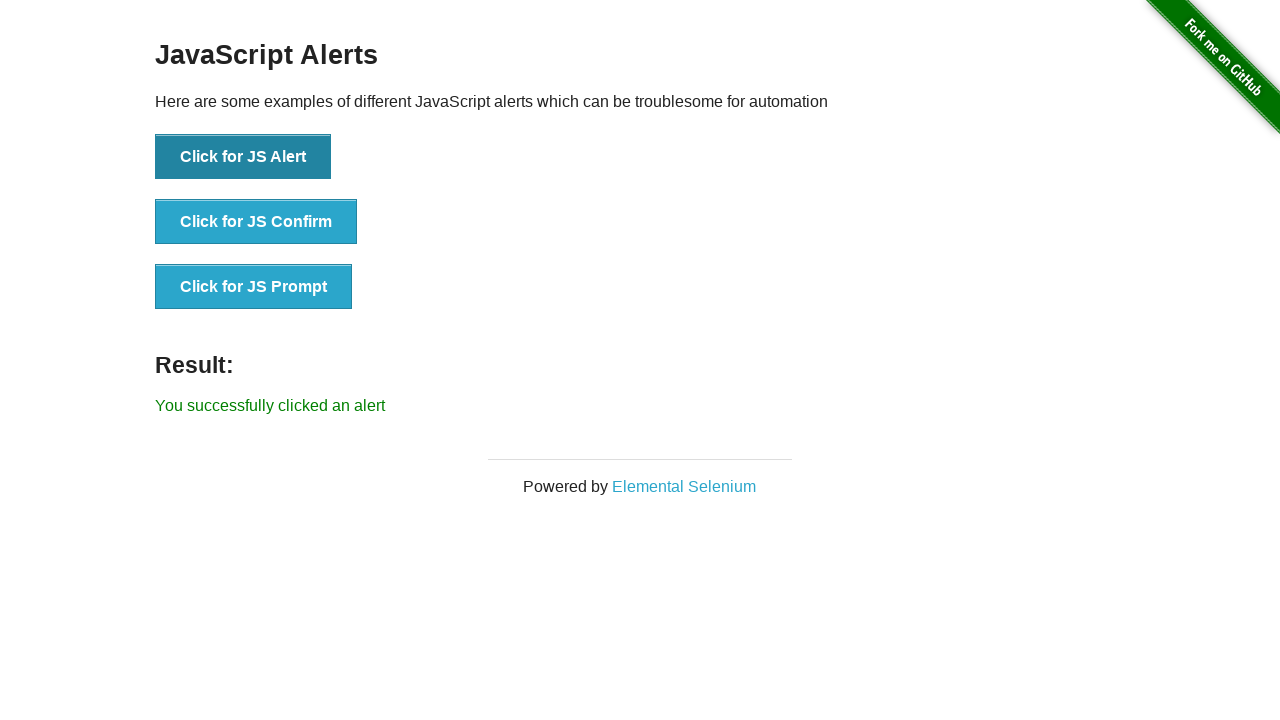